Tests filling in first name and last name fields on a registration form

Starting URL: https://demo.automationtesting.in/Register.html

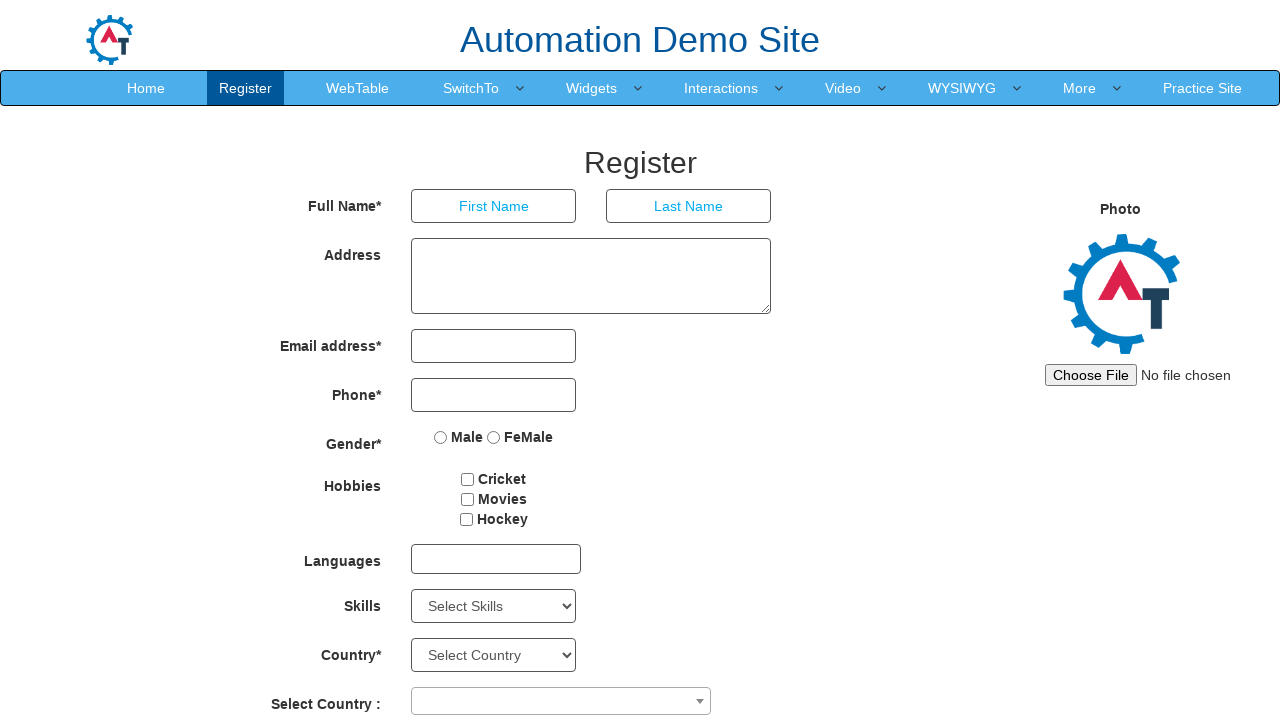

Filled first name field with 'Manish' on xpath=//*[@id="basicBootstrapForm"]/div[1]/div[1]/input
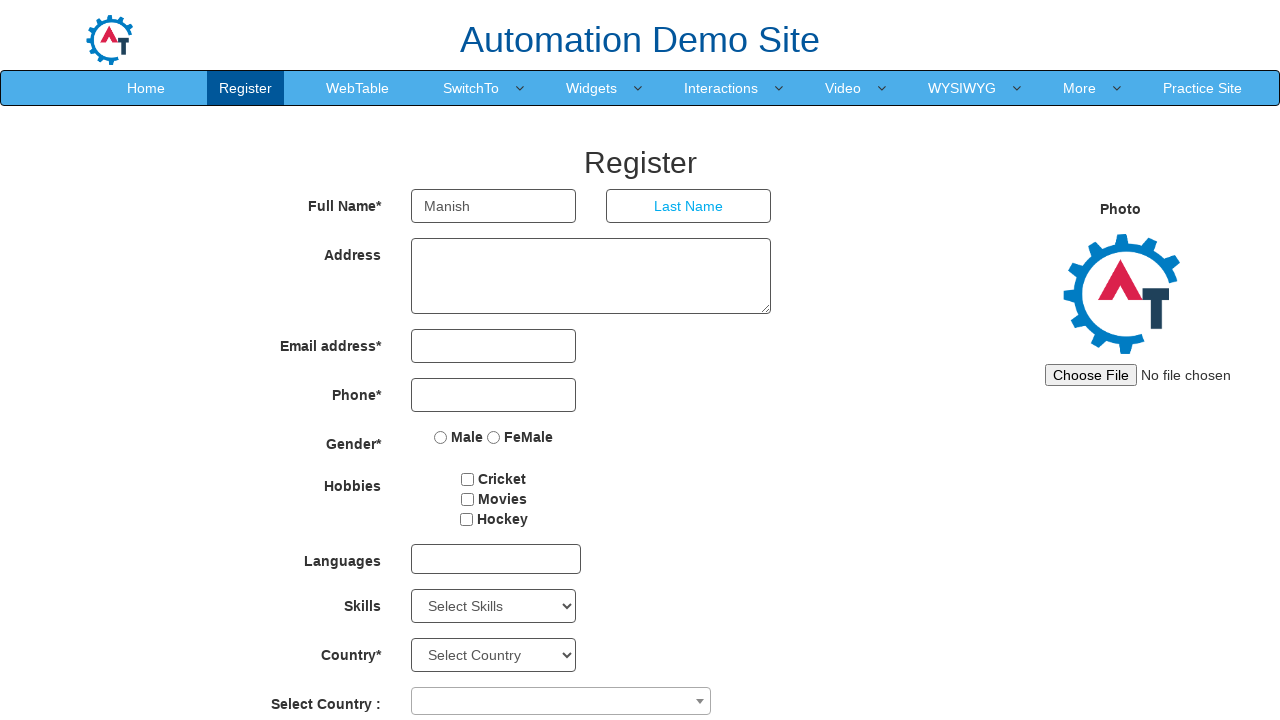

Filled last name field with 'Mane' on xpath=//*[@id="basicBootstrapForm"]/div[1]/div[2]/input
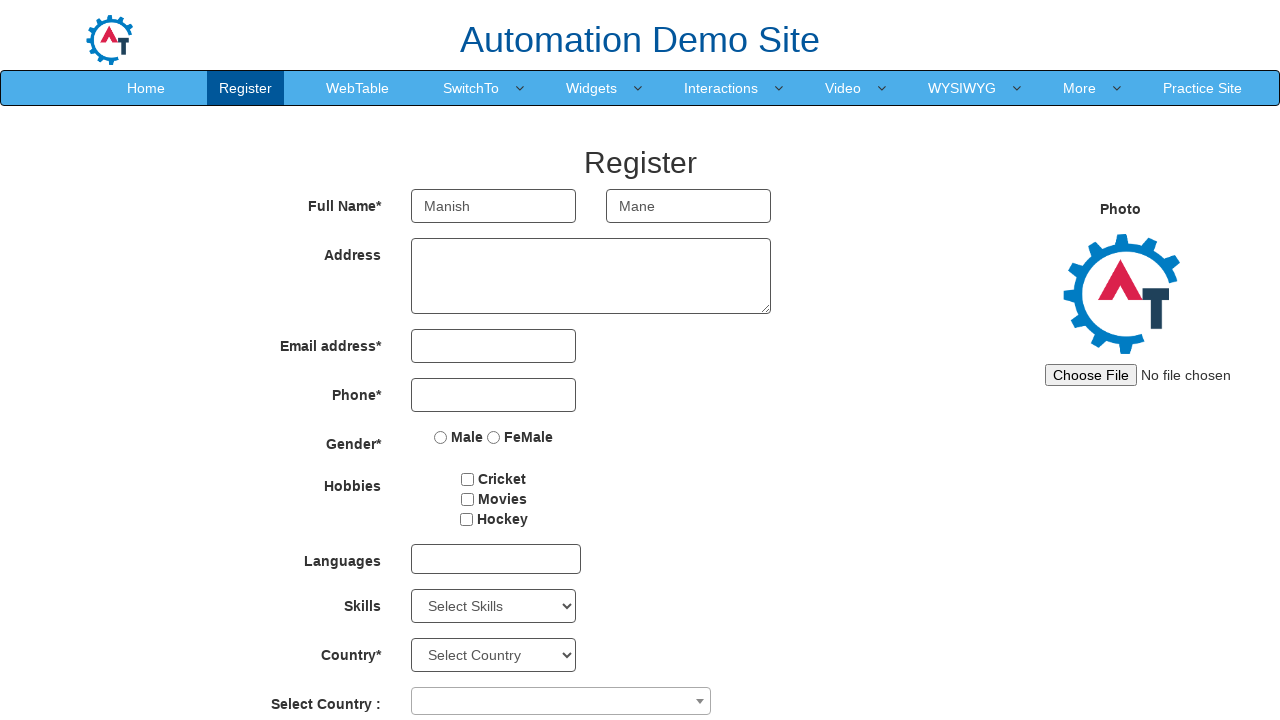

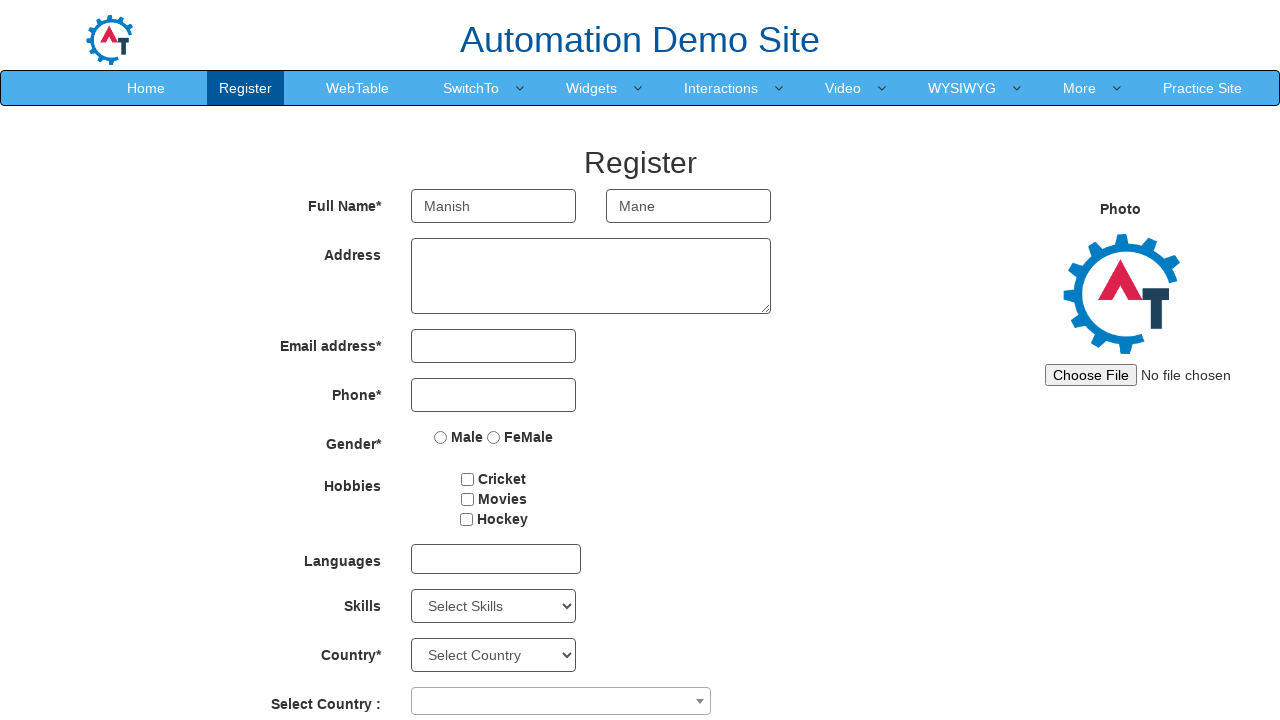